Tests that clicking Clear completed removes all completed items

Starting URL: https://demo.playwright.dev/todomvc

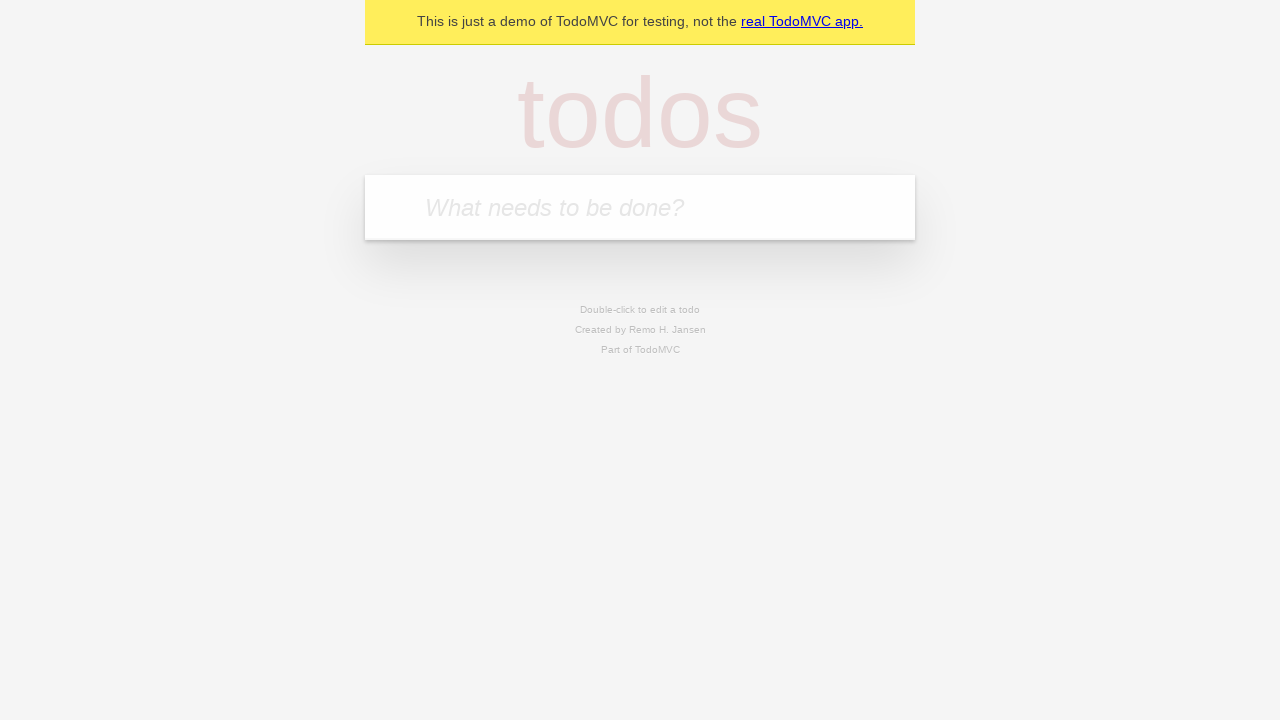

Filled todo input with 'buy some cheese' on internal:attr=[placeholder="What needs to be done?"i]
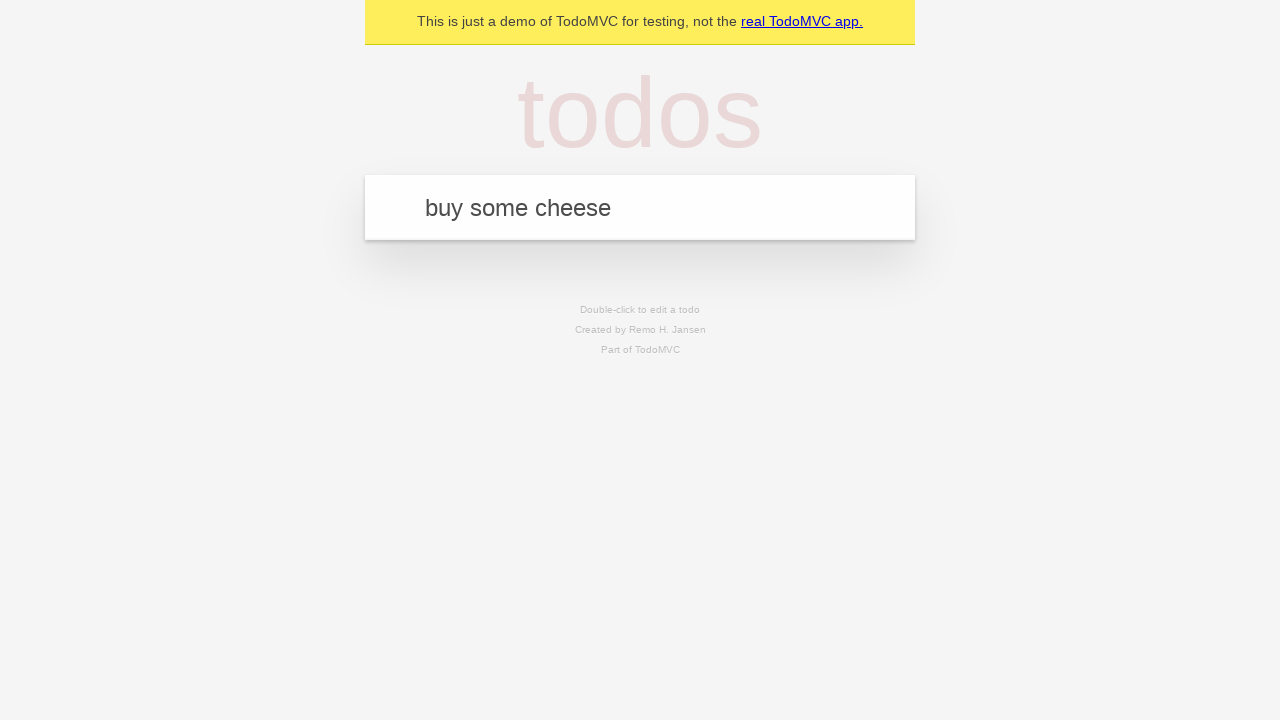

Pressed Enter to create first todo on internal:attr=[placeholder="What needs to be done?"i]
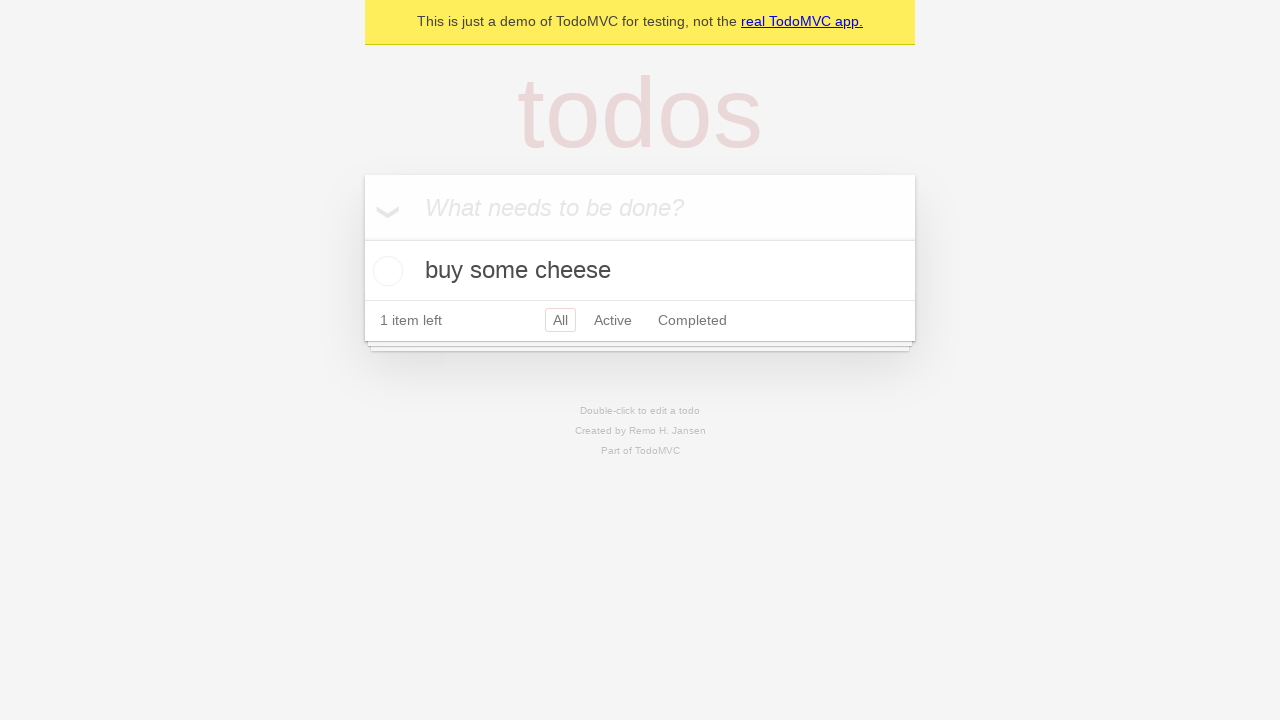

Filled todo input with 'feed the cat' on internal:attr=[placeholder="What needs to be done?"i]
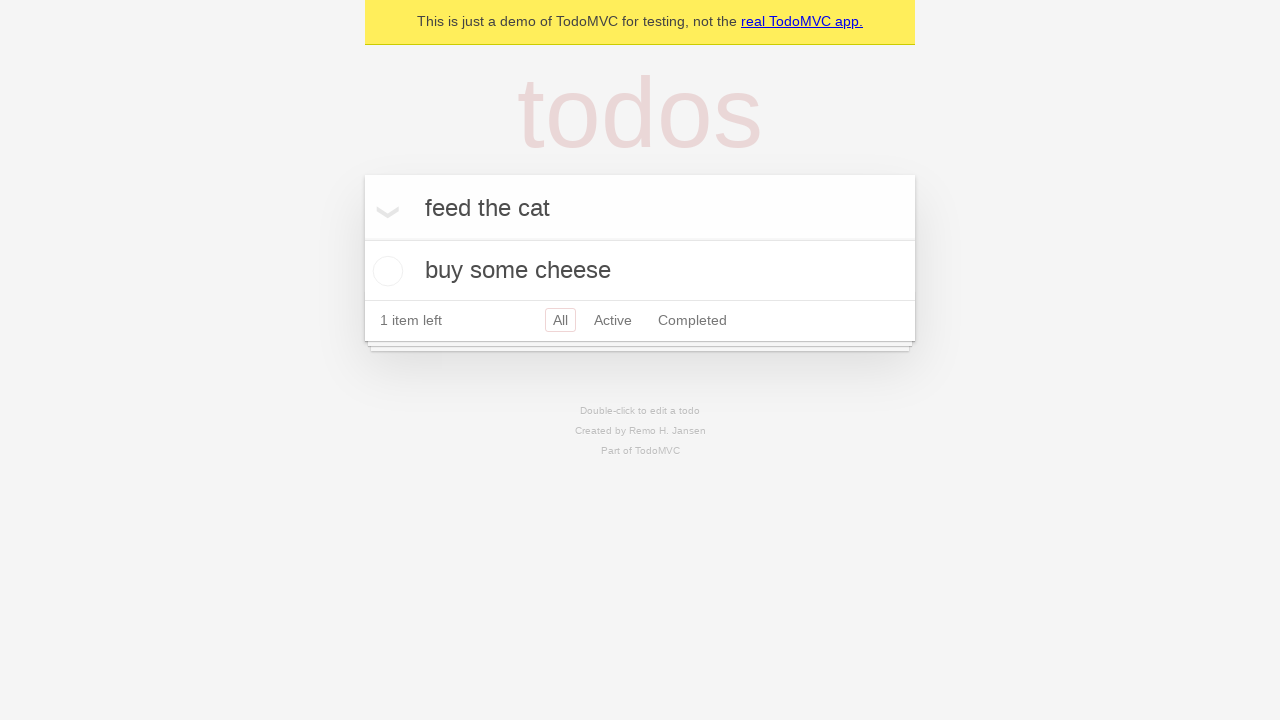

Pressed Enter to create second todo on internal:attr=[placeholder="What needs to be done?"i]
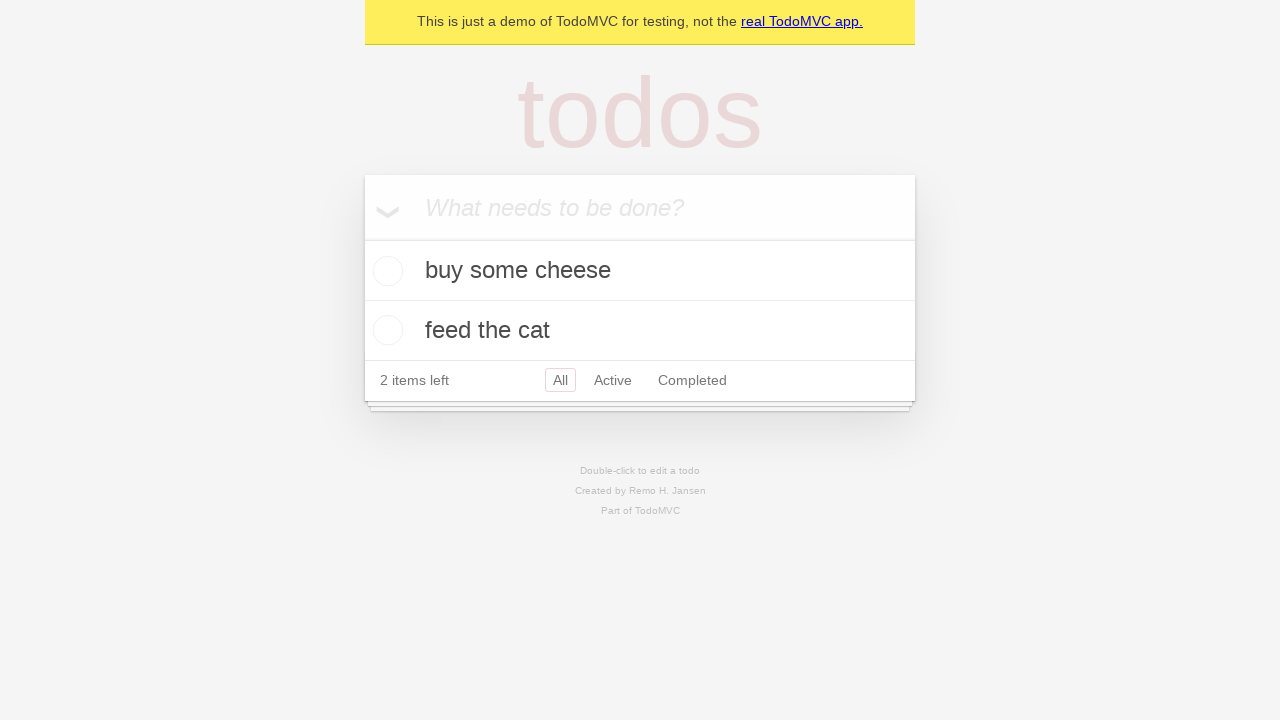

Filled todo input with 'book a doctors appointment' on internal:attr=[placeholder="What needs to be done?"i]
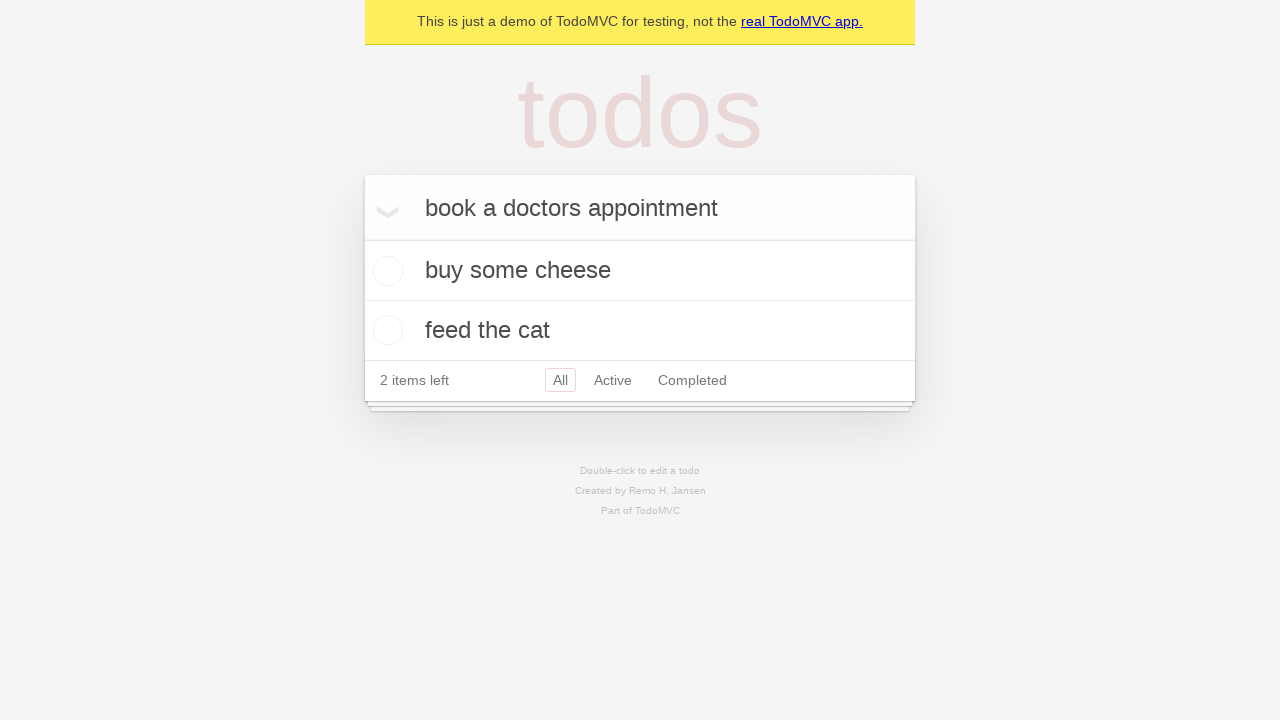

Pressed Enter to create third todo on internal:attr=[placeholder="What needs to be done?"i]
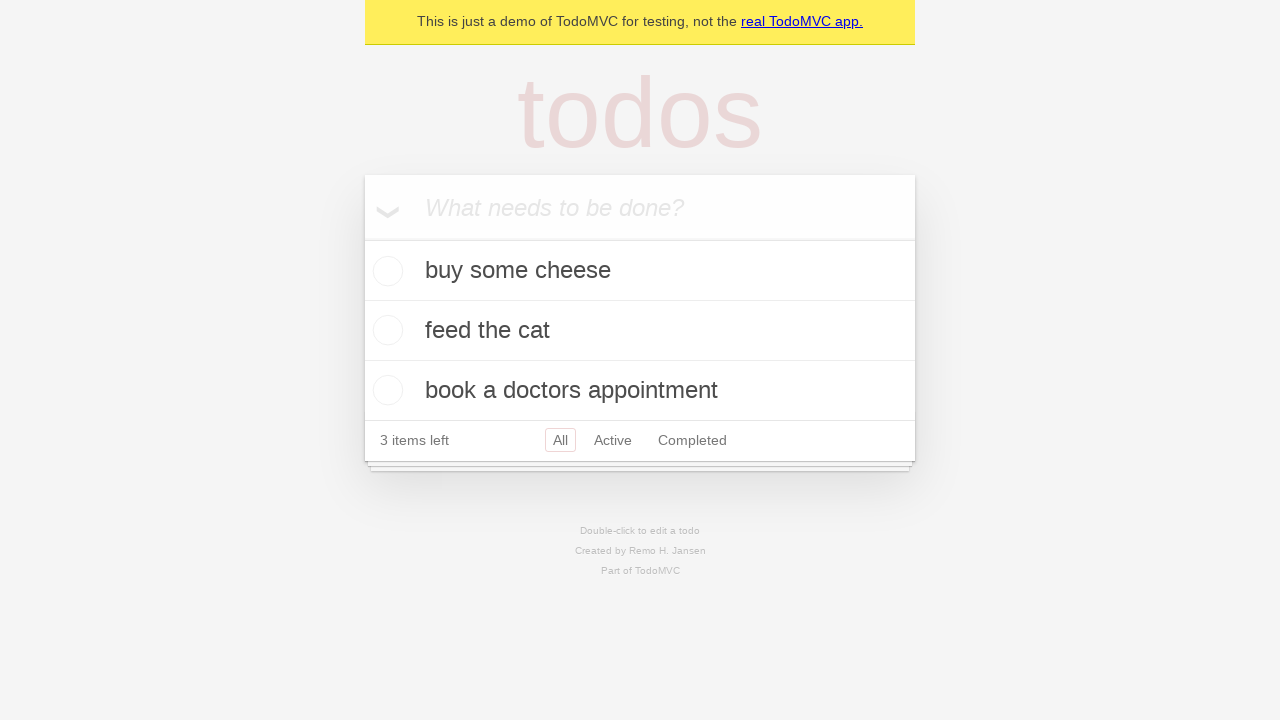

Checked the second todo item to mark it as completed at (385, 330) on internal:testid=[data-testid="todo-item"s] >> nth=1 >> internal:role=checkbox
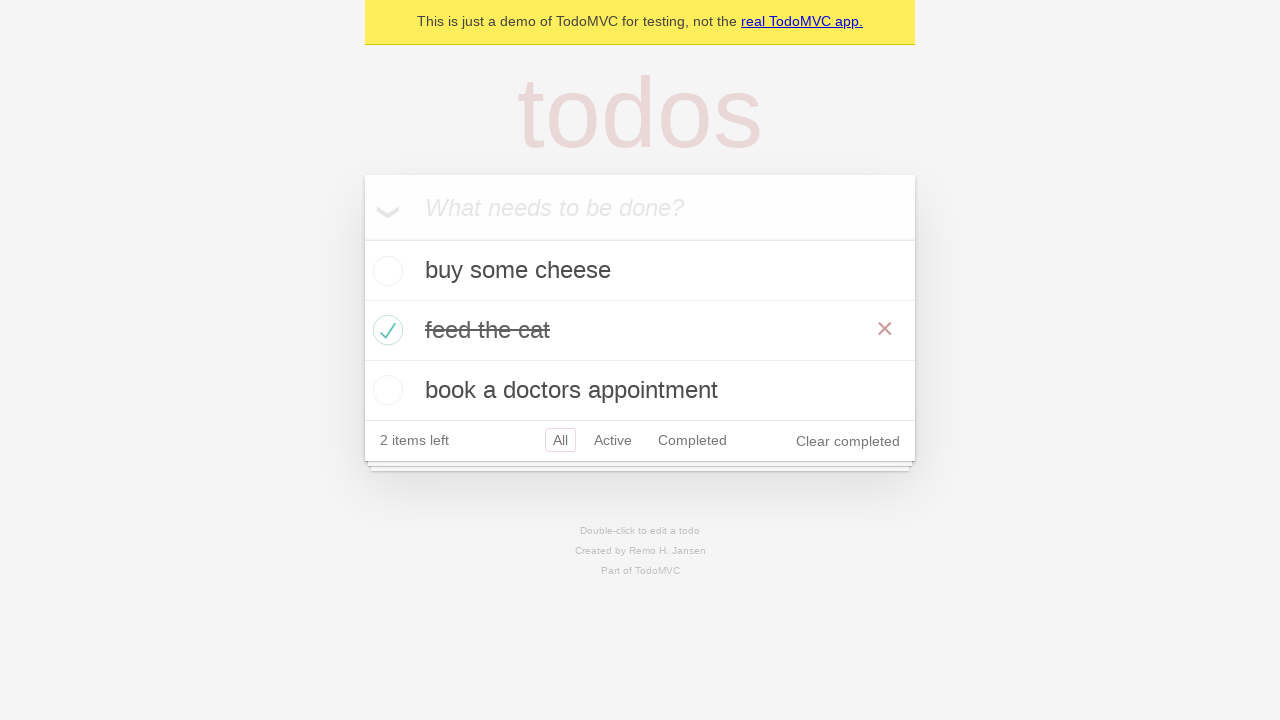

Clicked 'Clear completed' button to remove completed items at (848, 441) on internal:role=button[name="Clear completed"i]
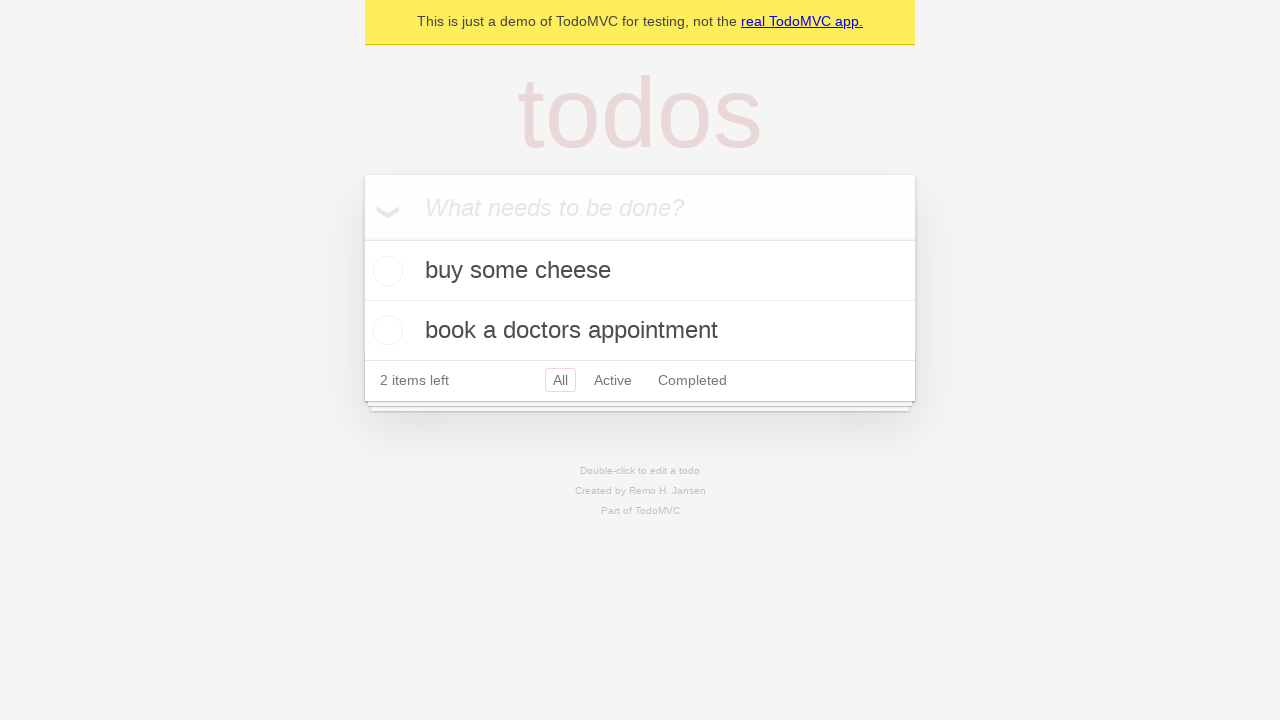

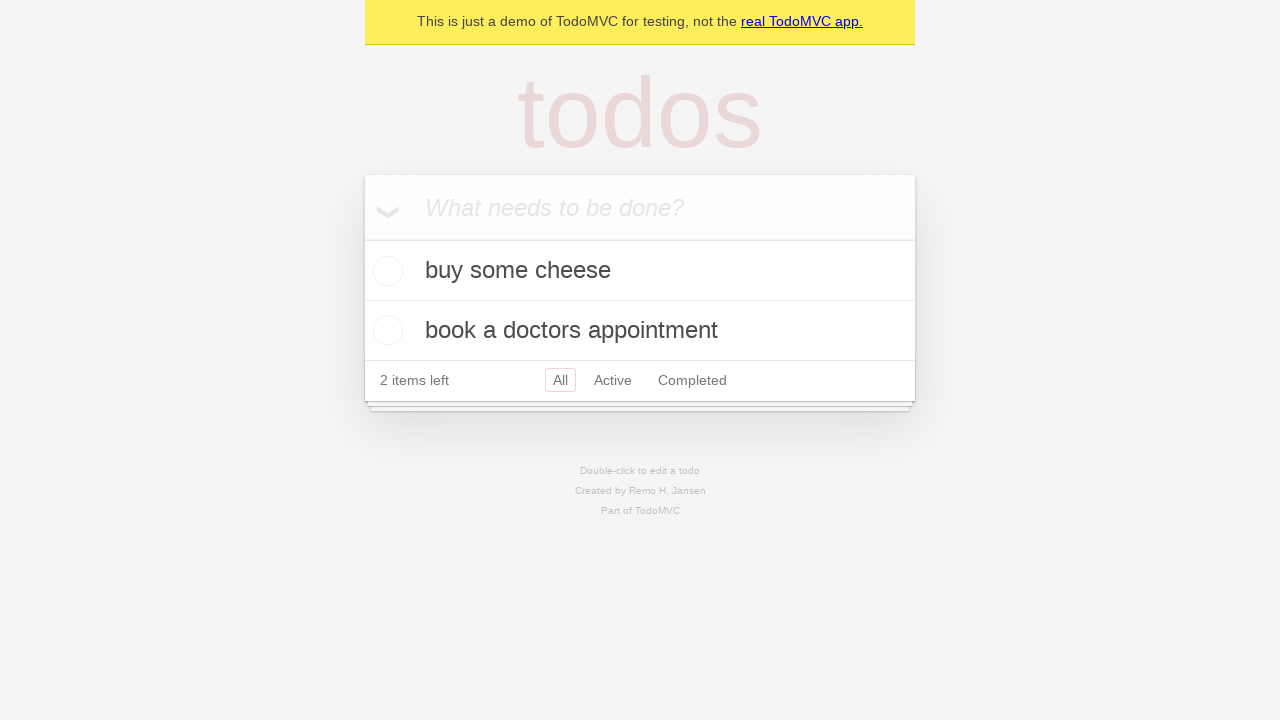